Tests drag and drop functionality on jQueryUI by navigating to the Droppable demo, switching to the iframe, and performing a drag-and-drop action from a draggable element to a droppable target.

Starting URL: https://jqueryui.com/

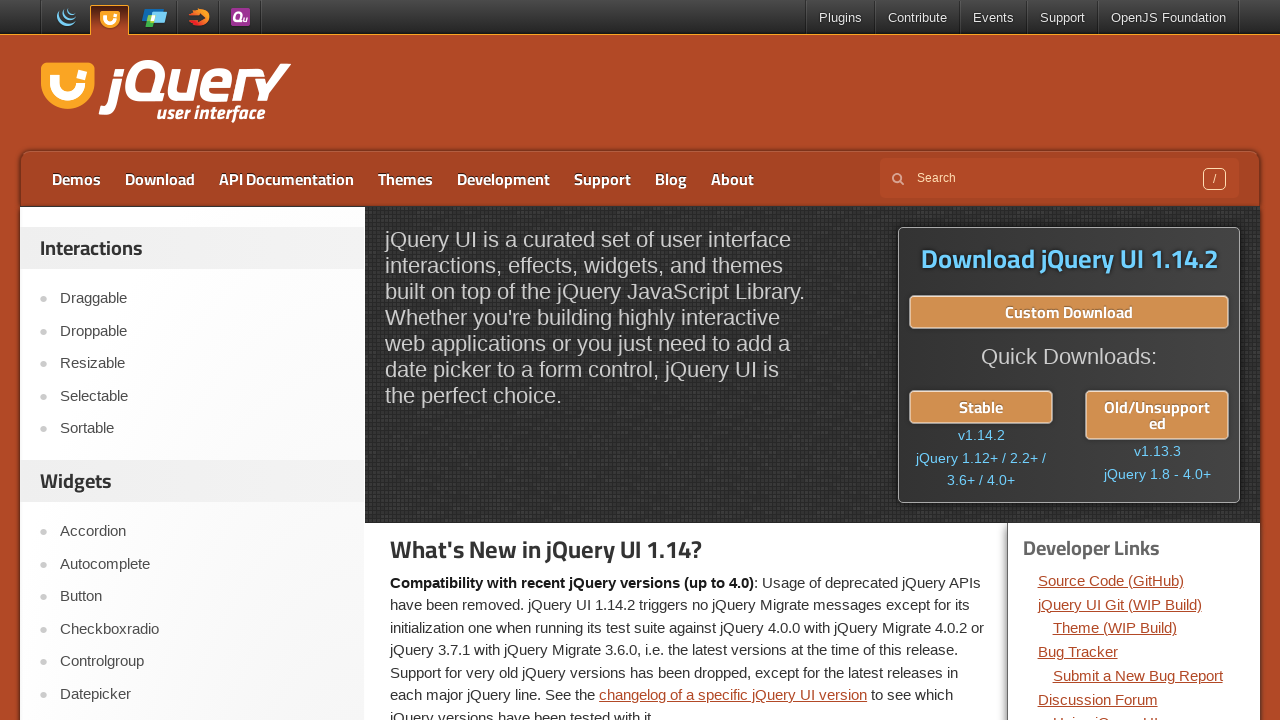

Clicked on Droppable link in the navigation at (202, 331) on (//div[@id='content']/following-sibling::div//ul//li[2]/a)[1]
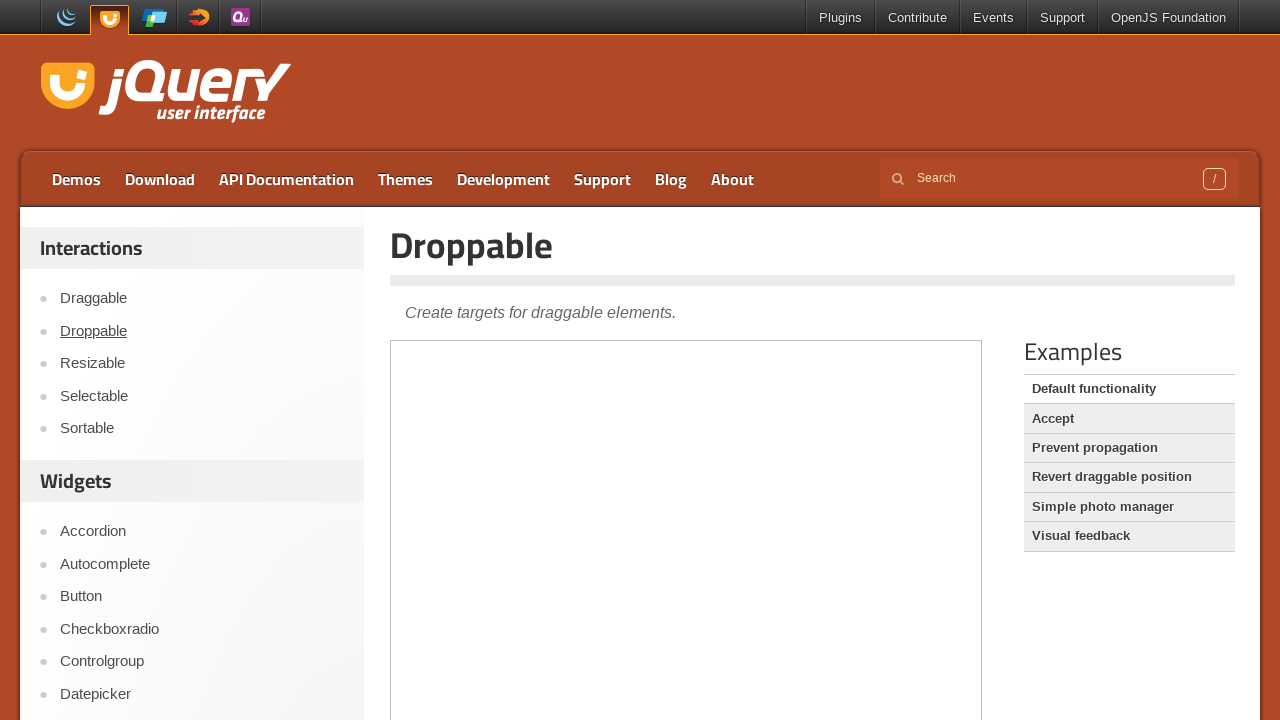

Located and switched to demo iframe
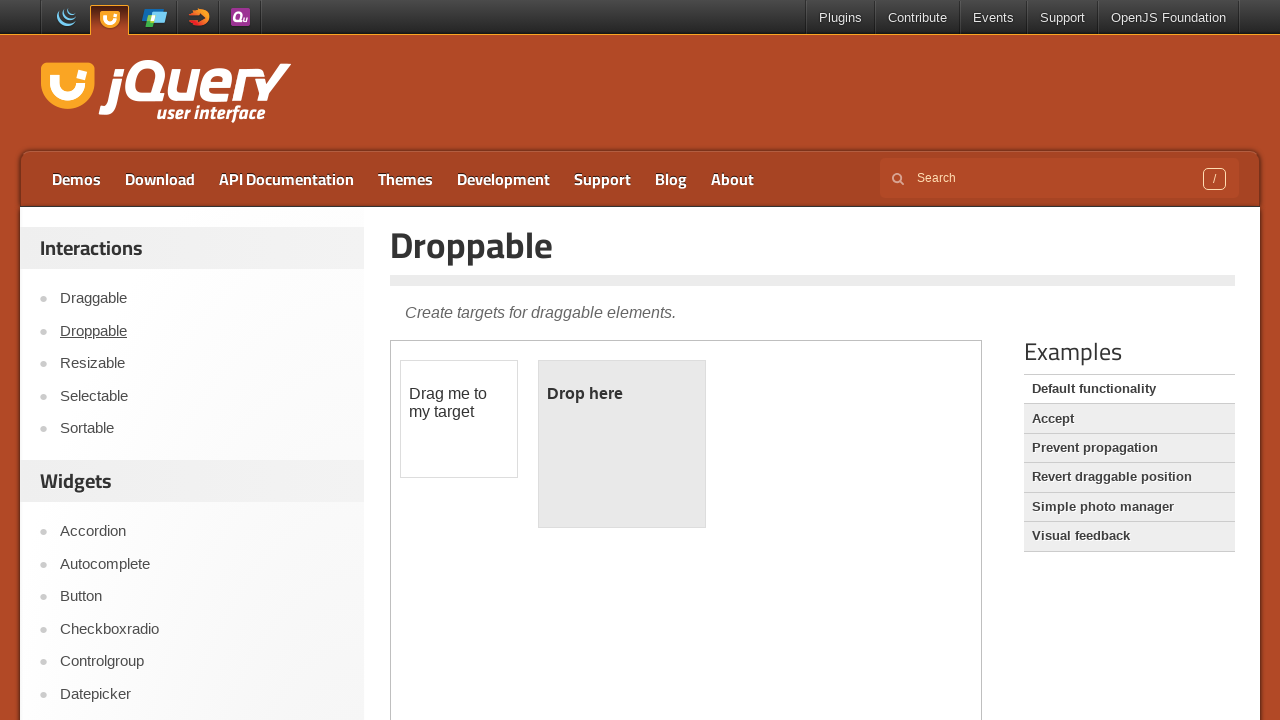

Located draggable element within the iframe
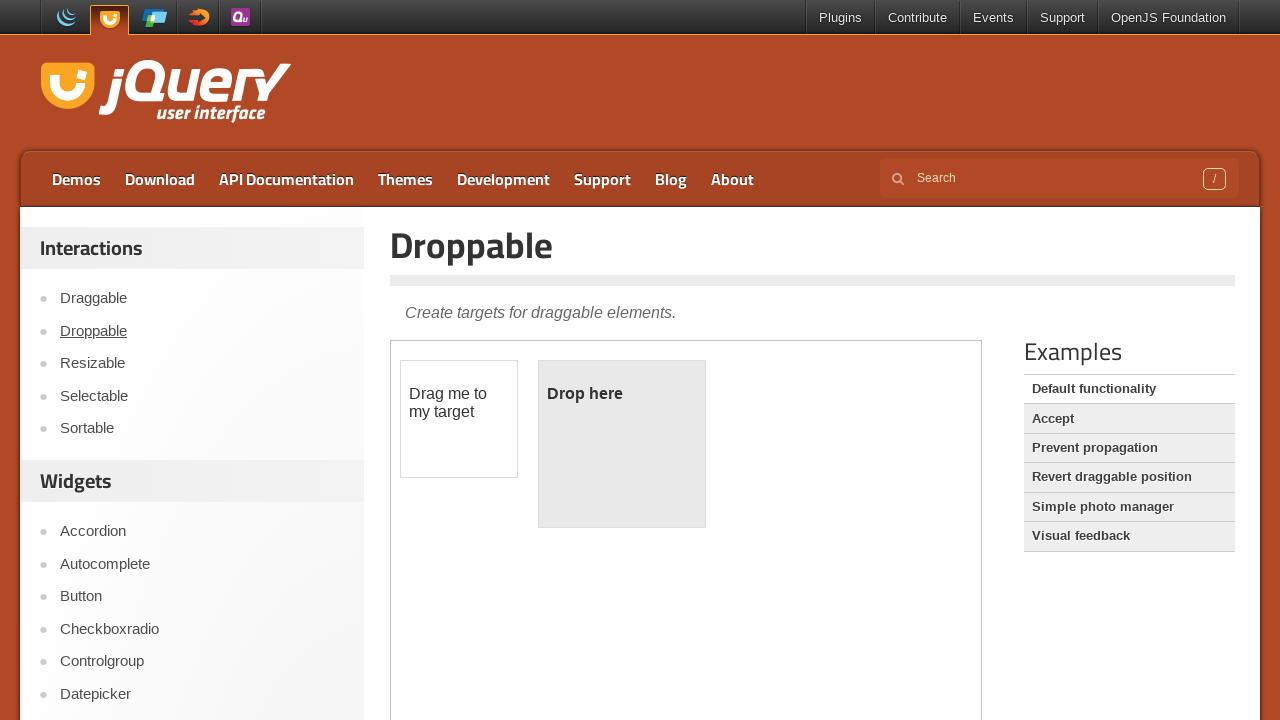

Located droppable target element within the iframe
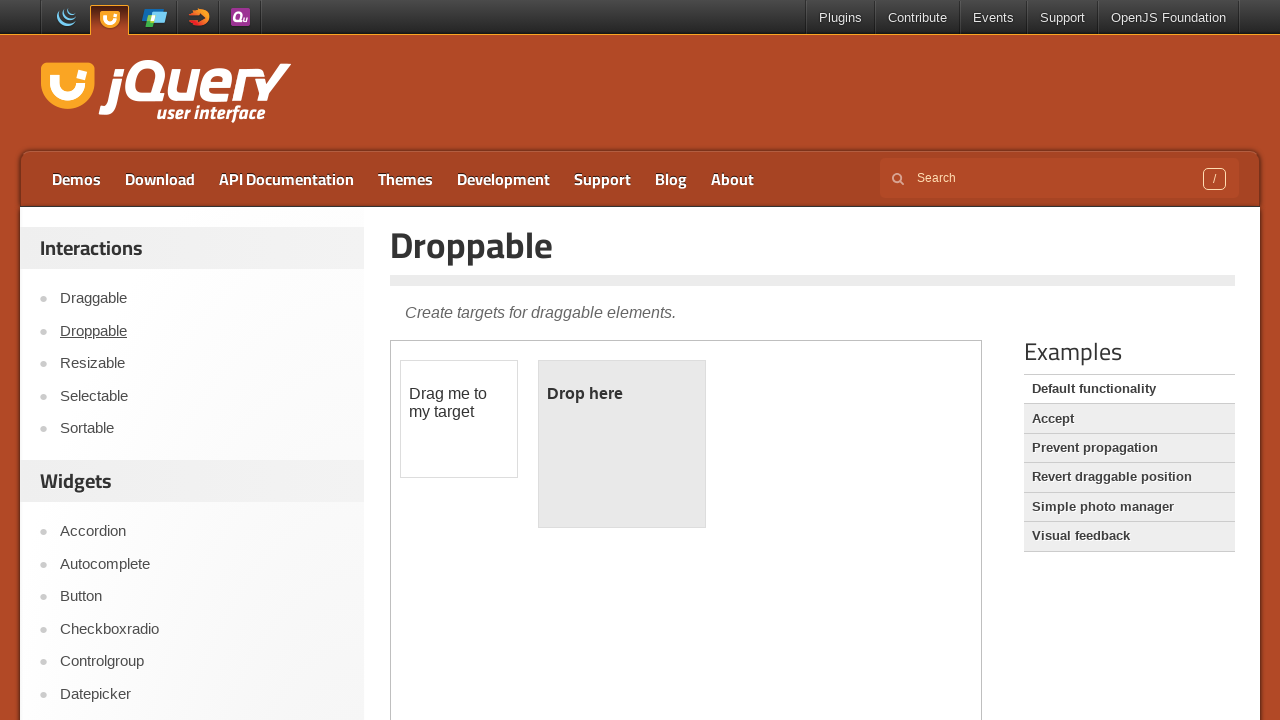

Performed drag-and-drop action from draggable to droppable element at (622, 444)
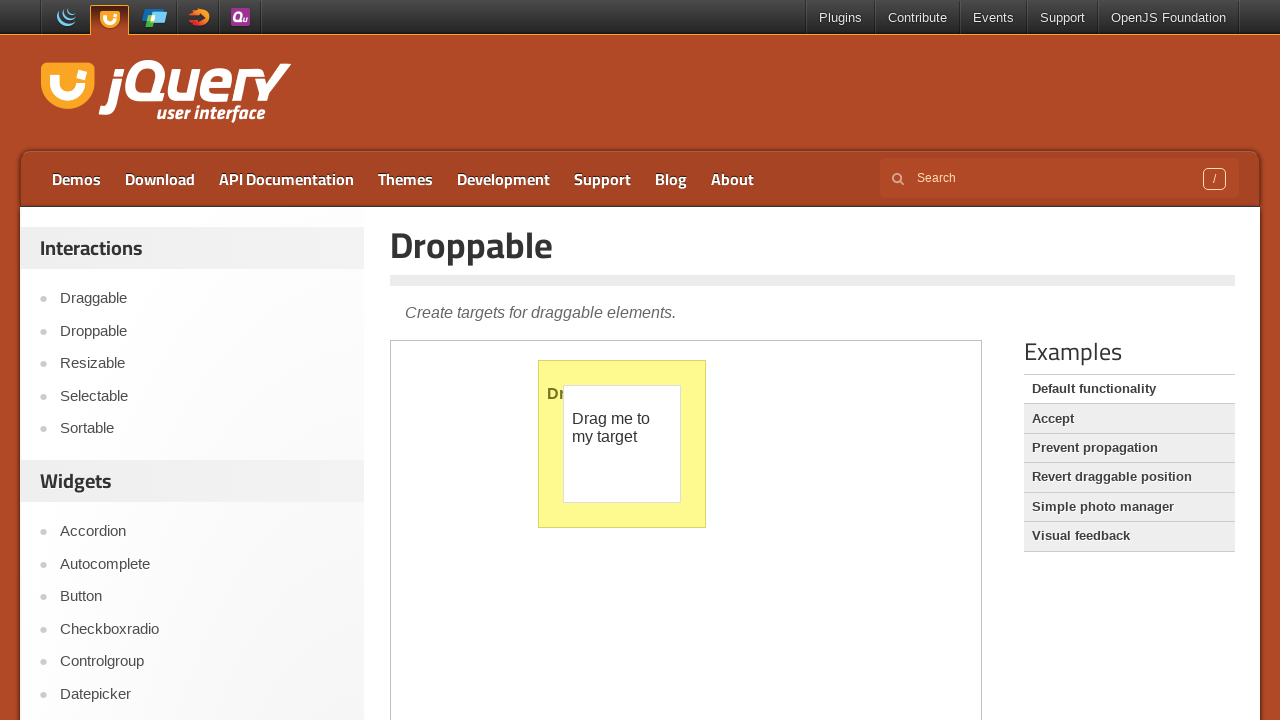

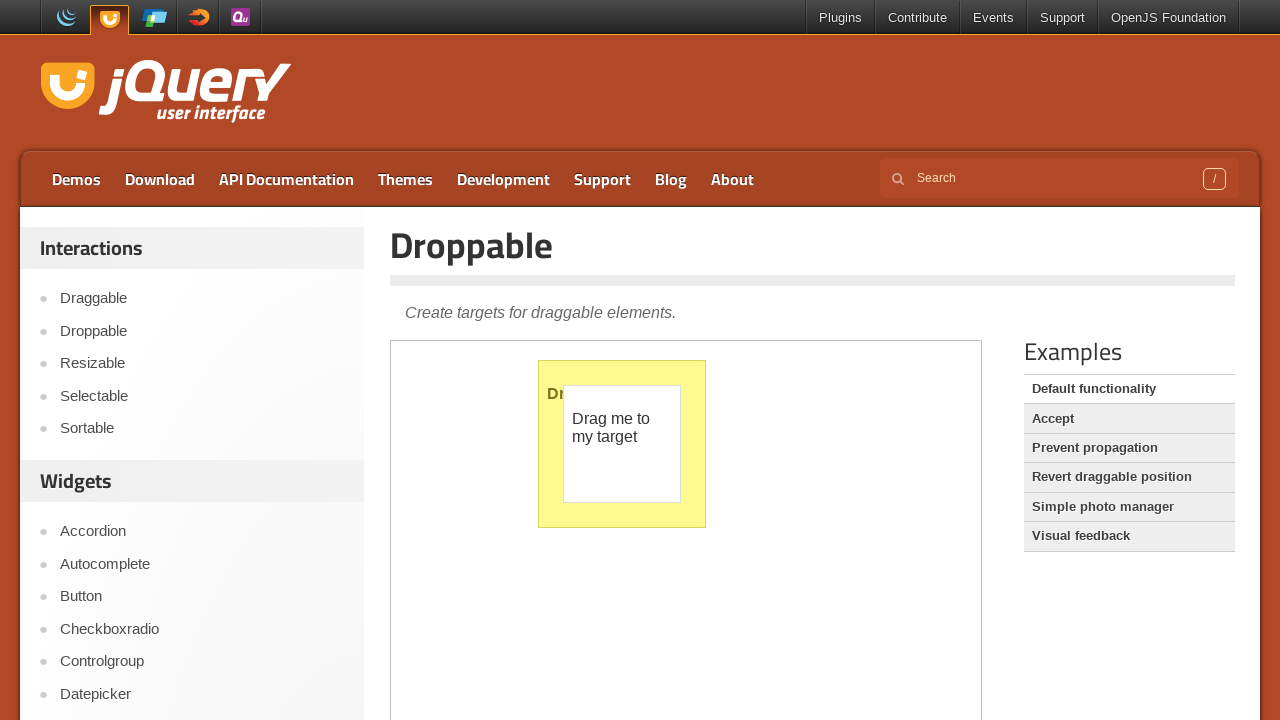